Navigates to Python.org and verifies that the page title contains "Python.org"

Starting URL: https://www.python.org/

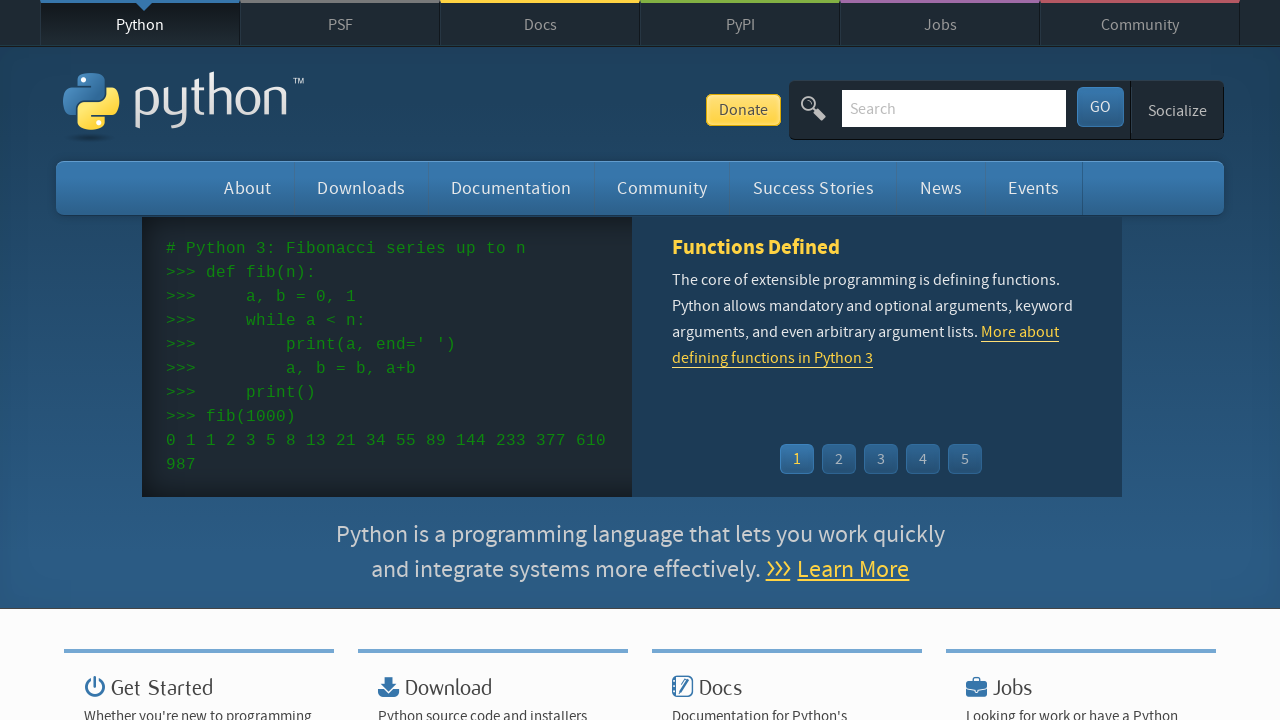

Navigated to https://www.python.org/
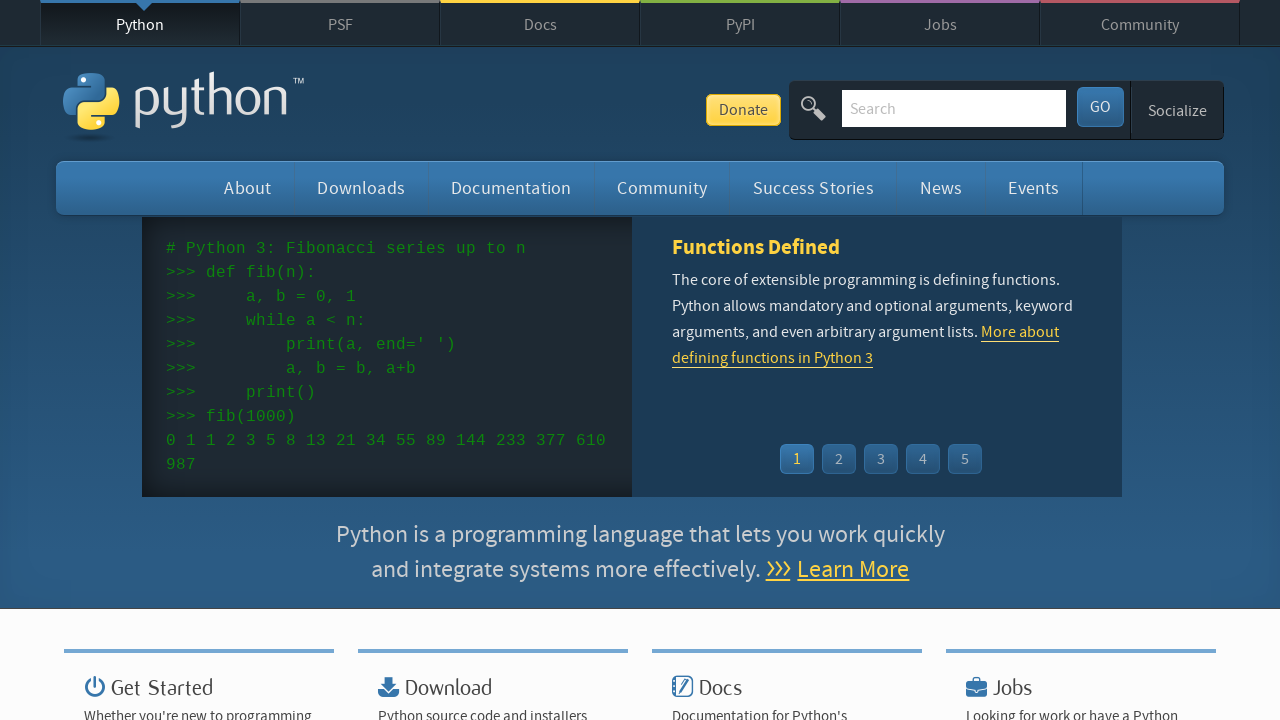

Retrieved page title: Welcome to Python.org
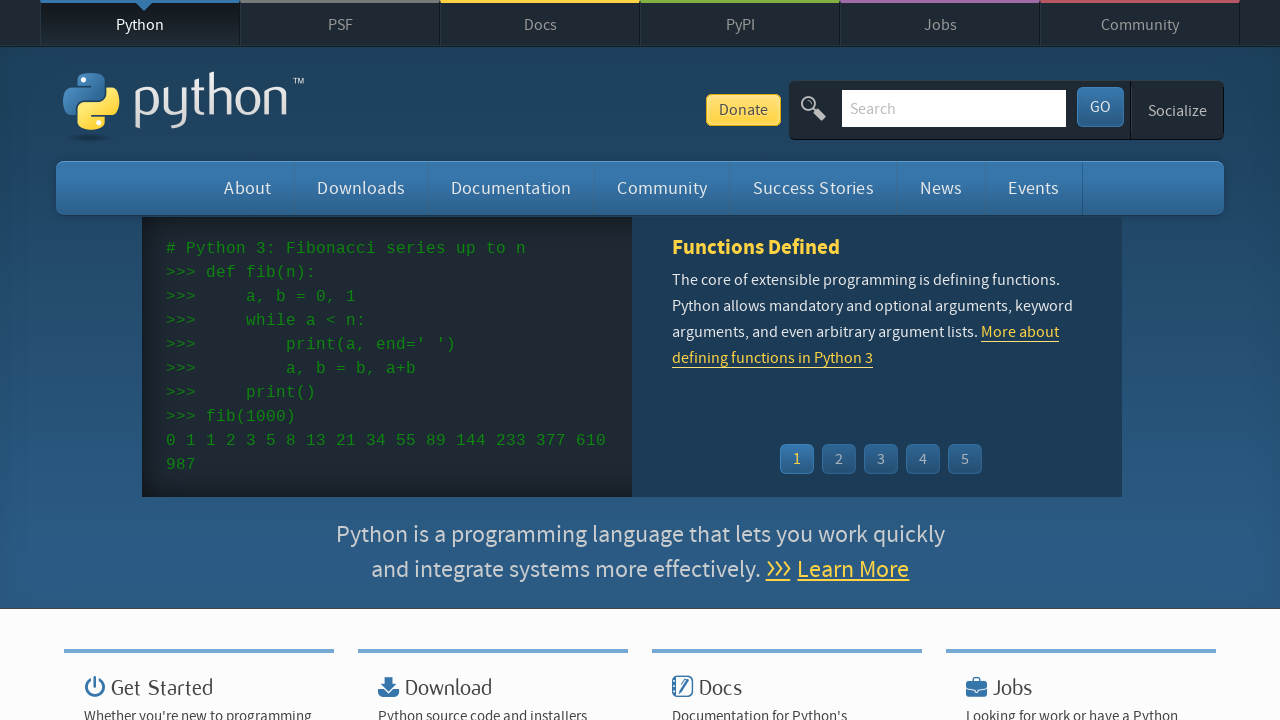

Verified that page title contains 'Python.org'
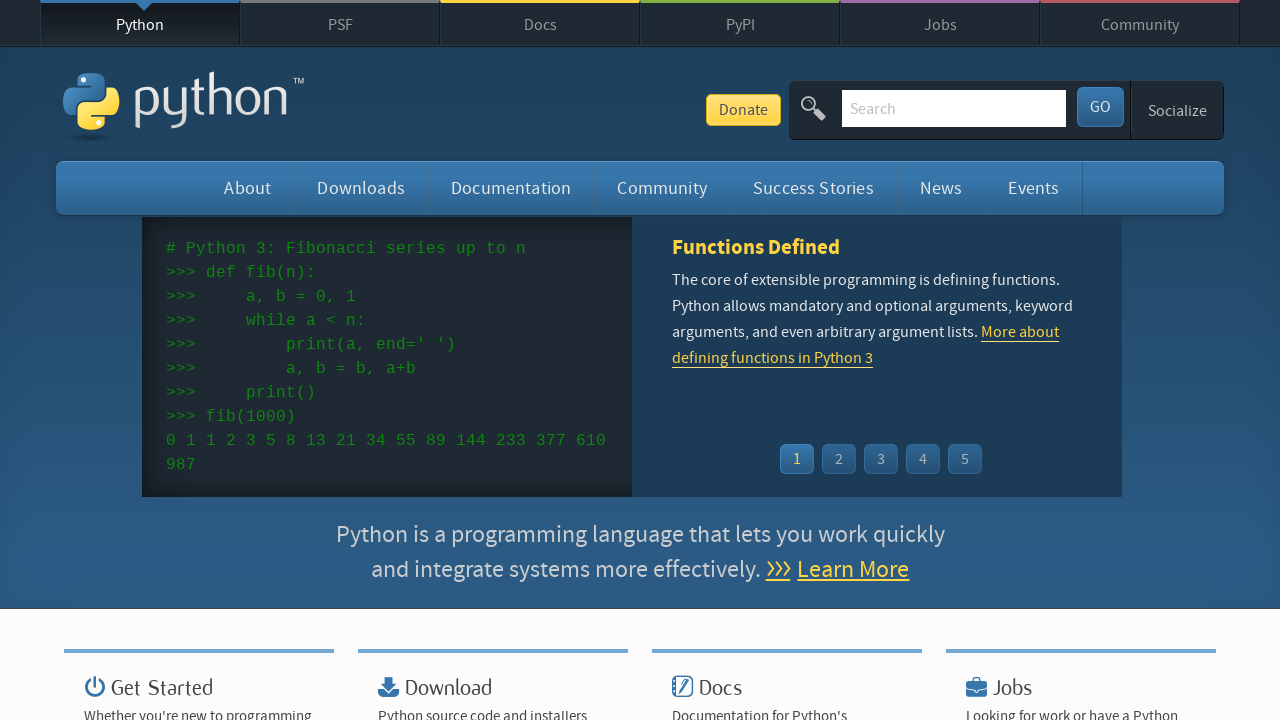

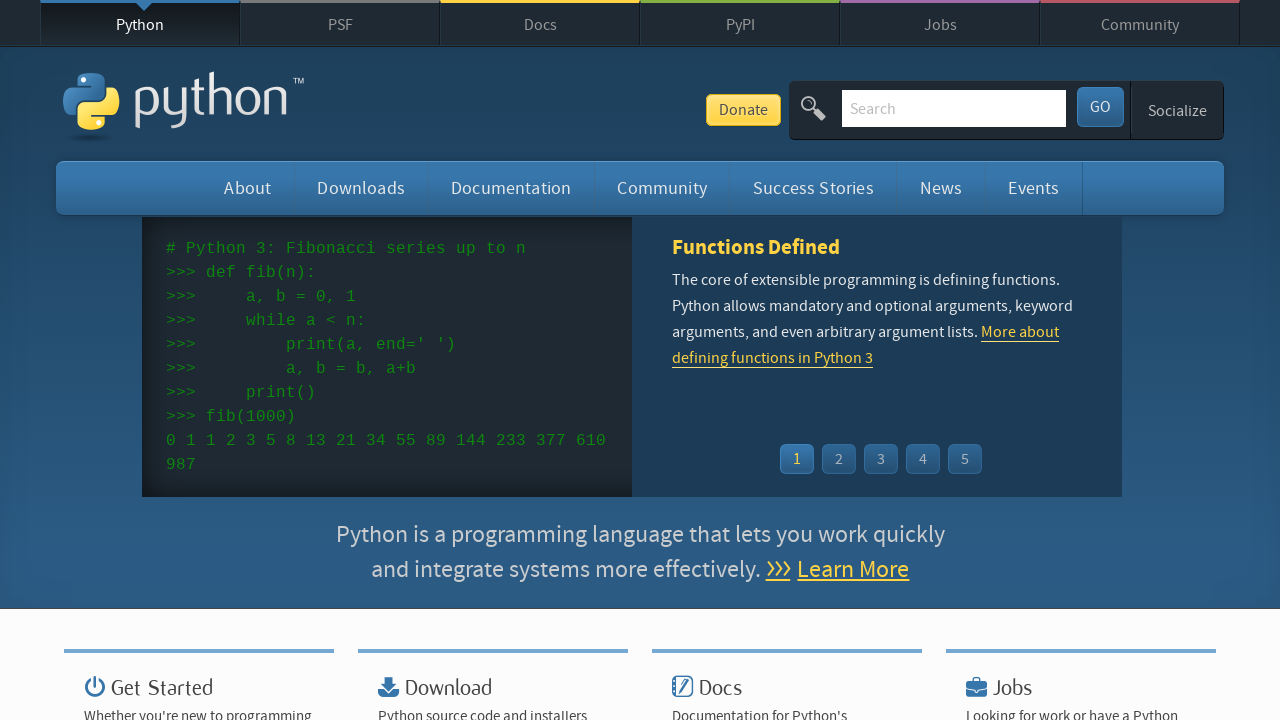